Tests API response modification by intercepting the fruits API endpoint, adding custom fruit items to the response, and verifying the modified content appears on the page.

Starting URL: https://demo.playwright.dev/api-mocking

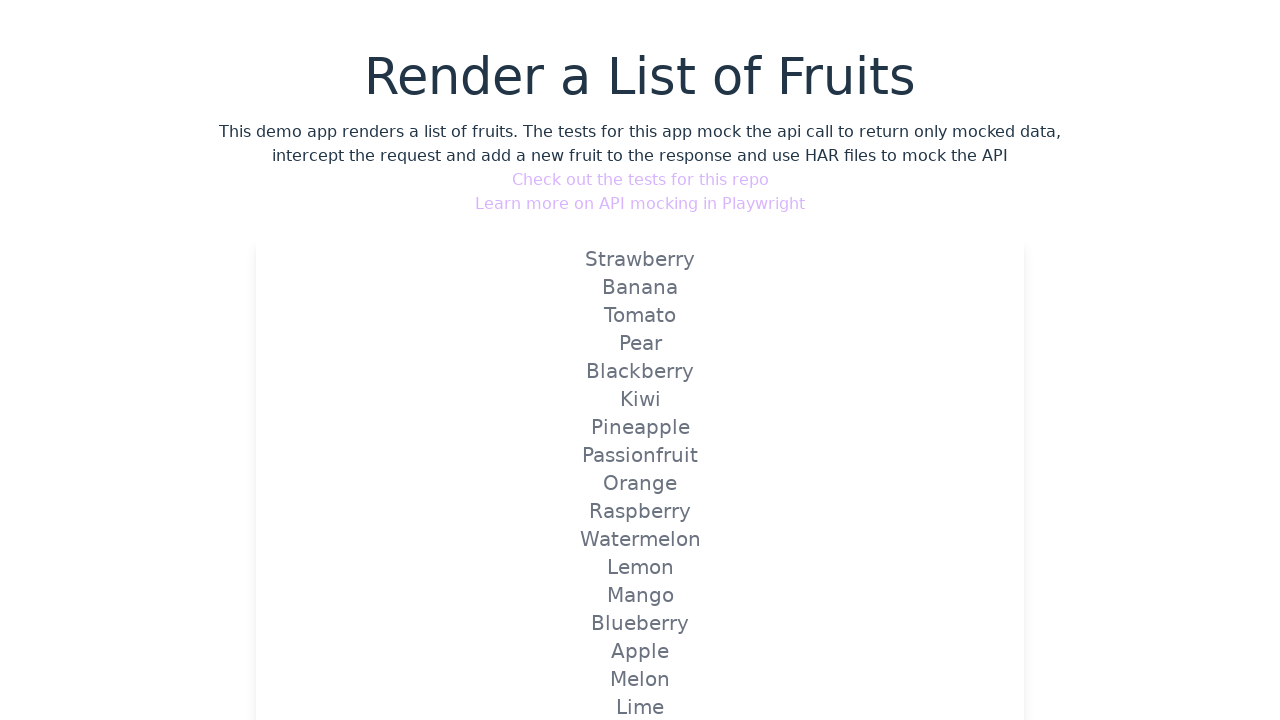

Registered route handler to intercept and modify fruits API endpoint
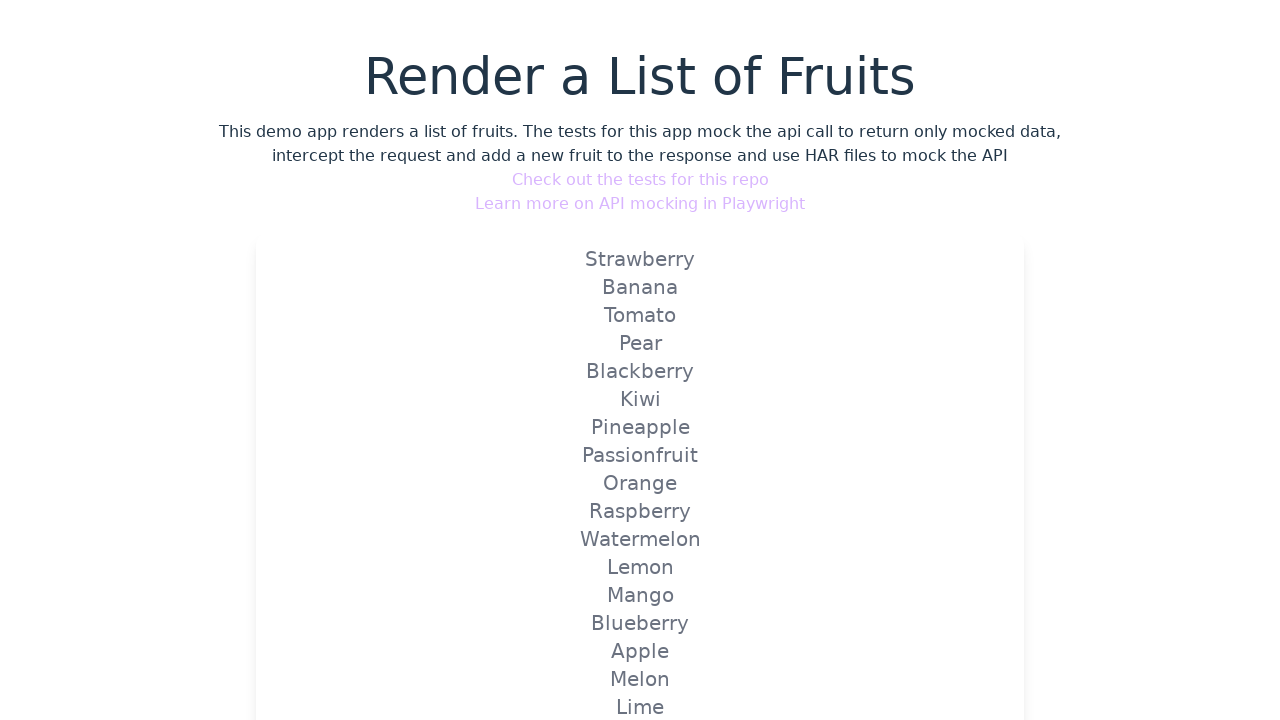

Navigated to API mocking demo page
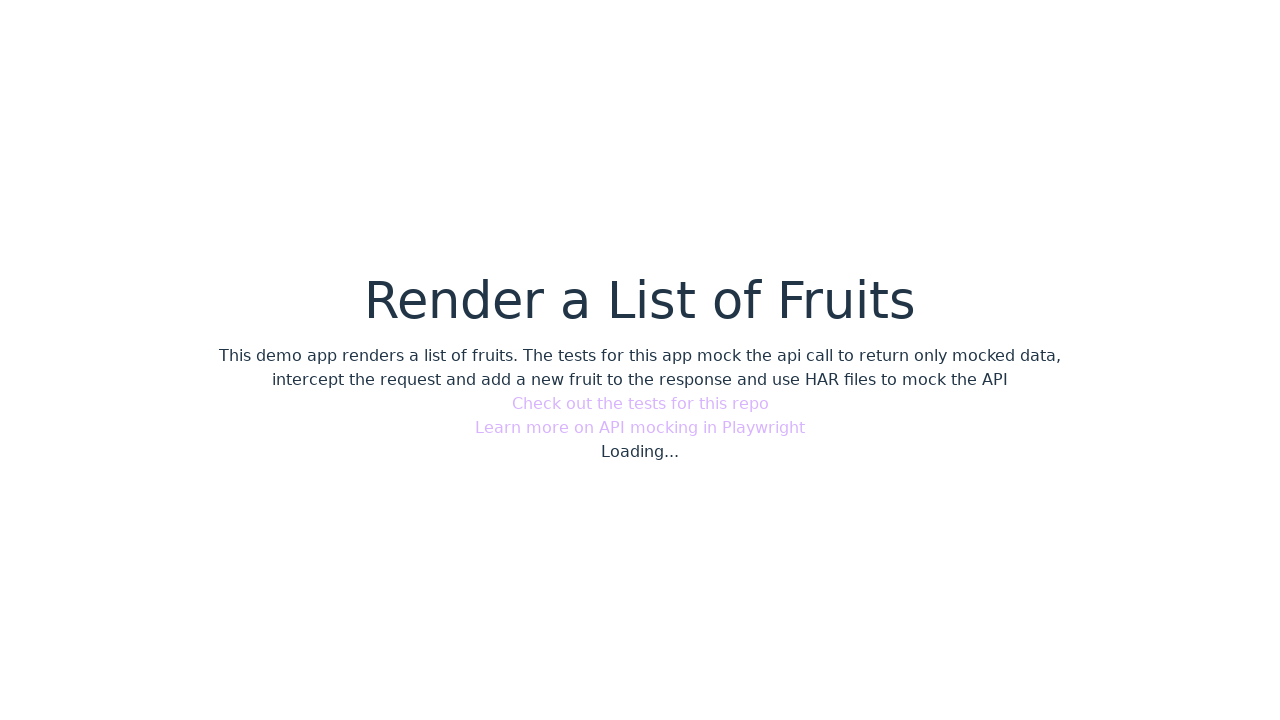

Verified modified API response with custom fruit items (Dragon fruit, Apple, Mango) appears on page
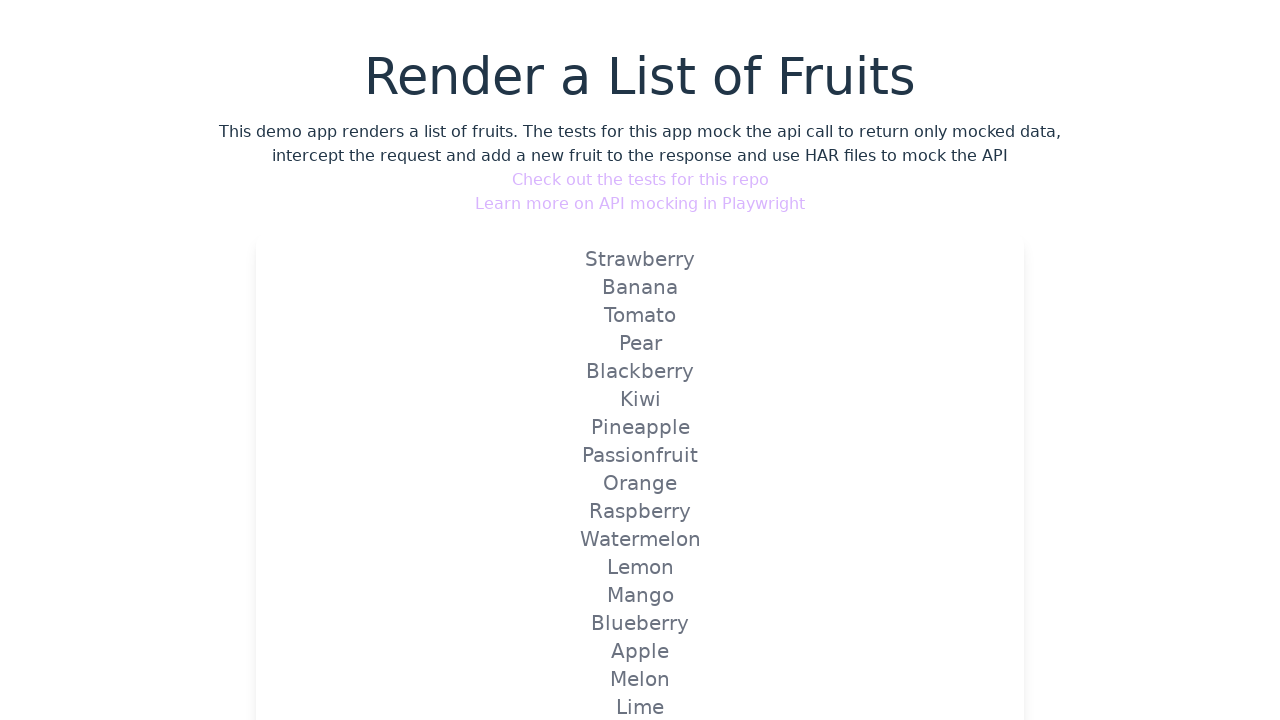

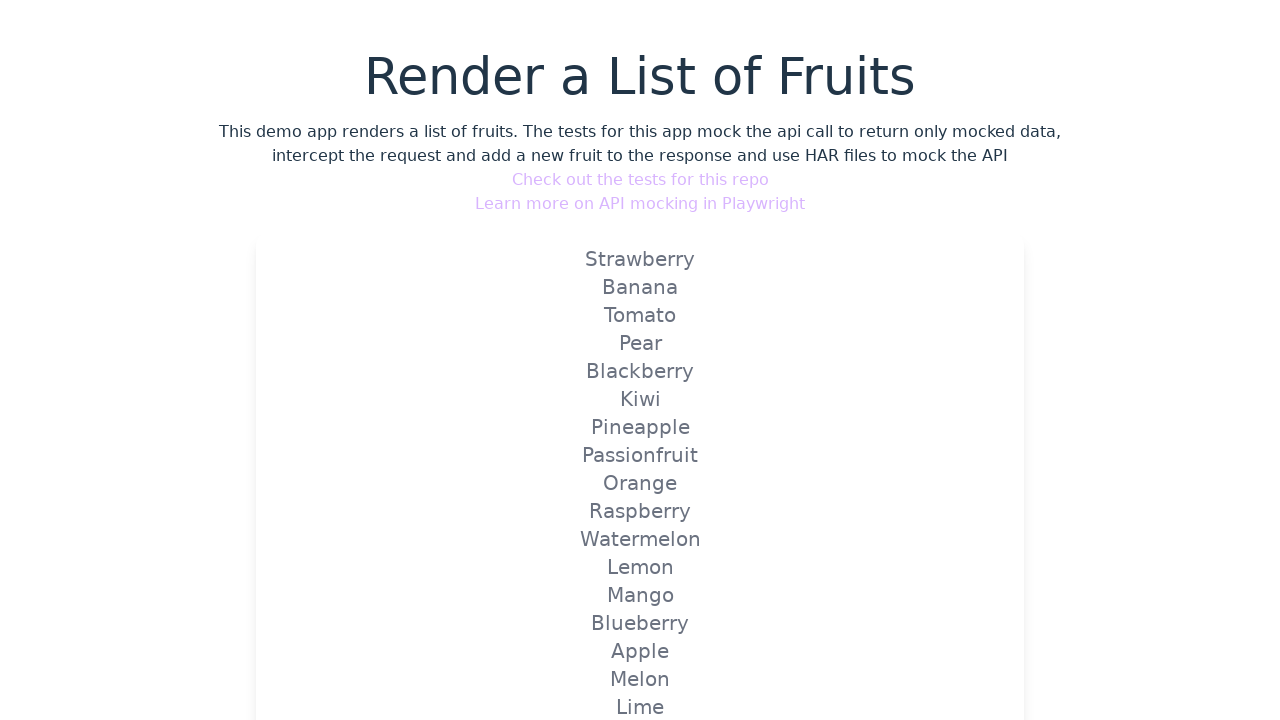